Tests dynamic loading page with equal timeout by clicking start and verifying loading indicator and final message.

Starting URL: https://automationfc.github.io/dynamic-loading/

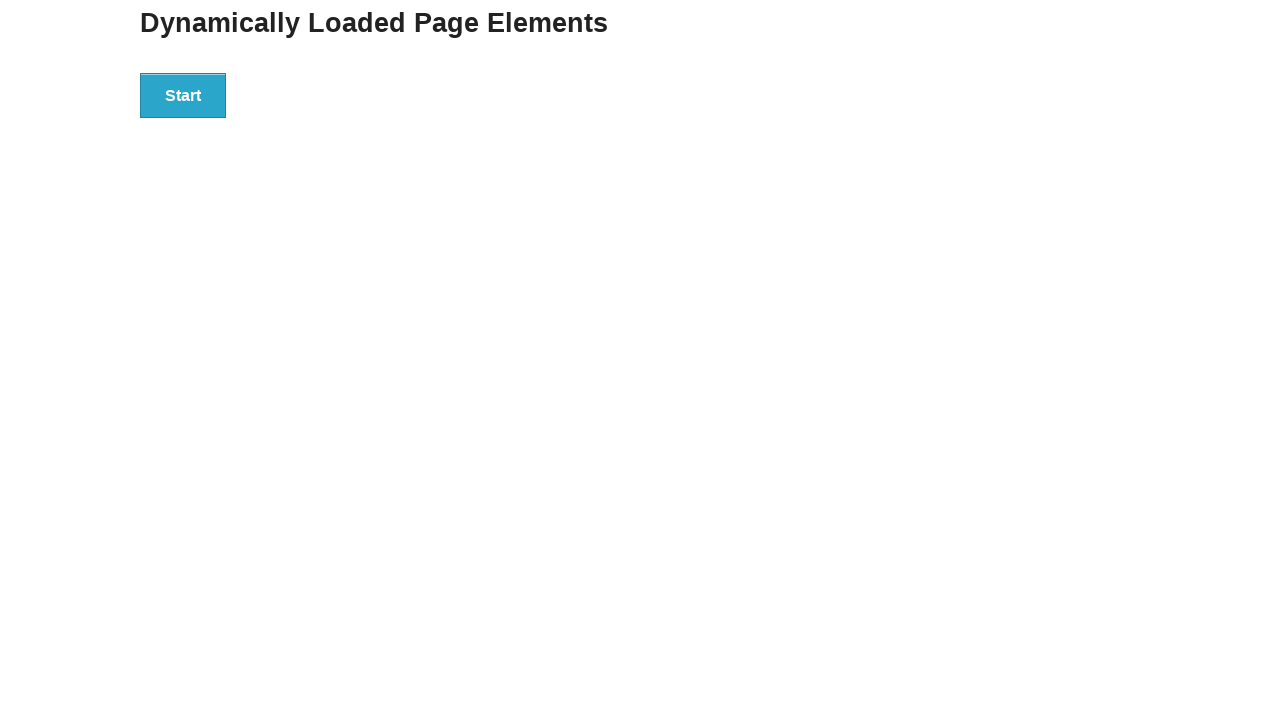

Clicked start button to trigger dynamic loading at (183, 95) on div[id='start'] > button
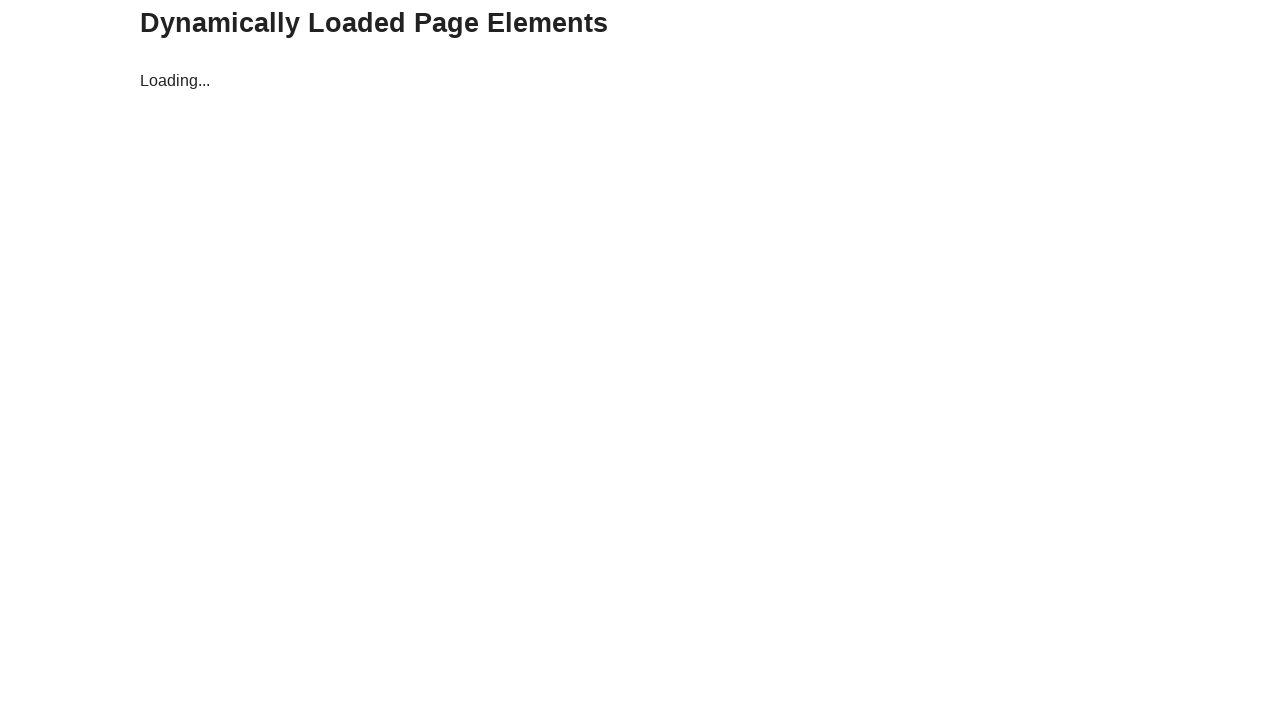

Loading indicator became visible
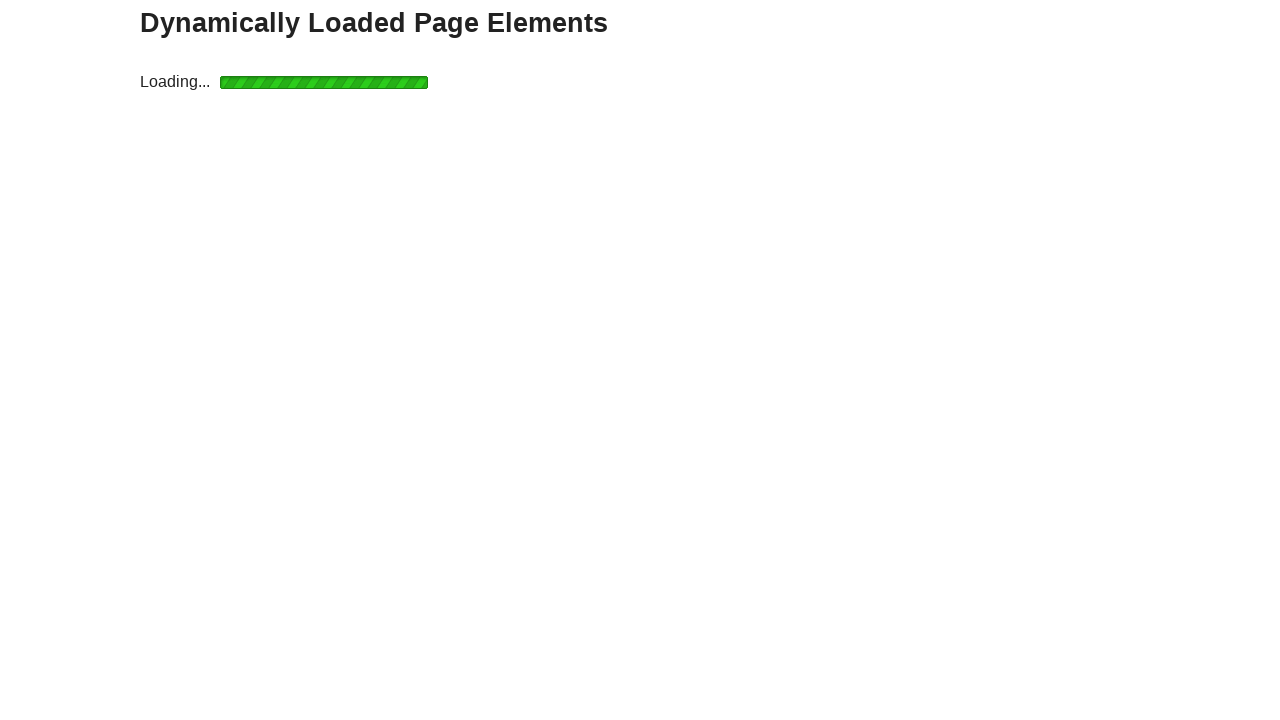

Finish message element appeared
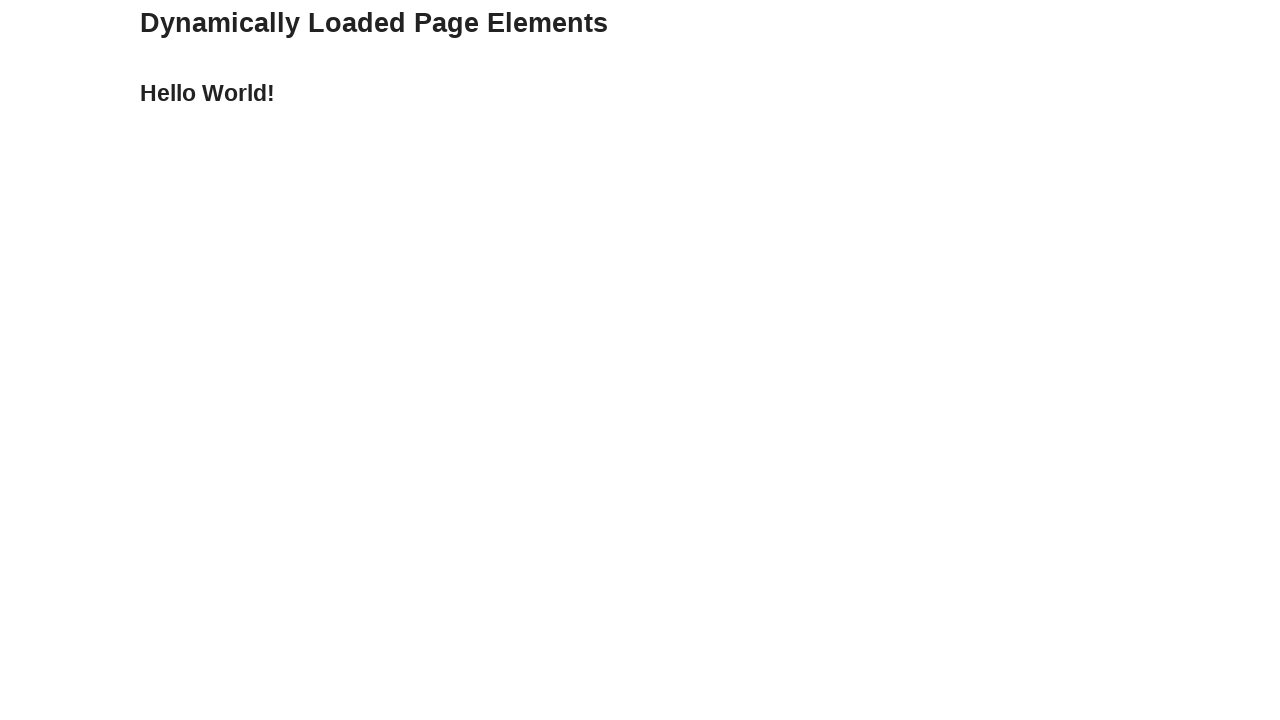

Verified finish message displays 'Hello World!'
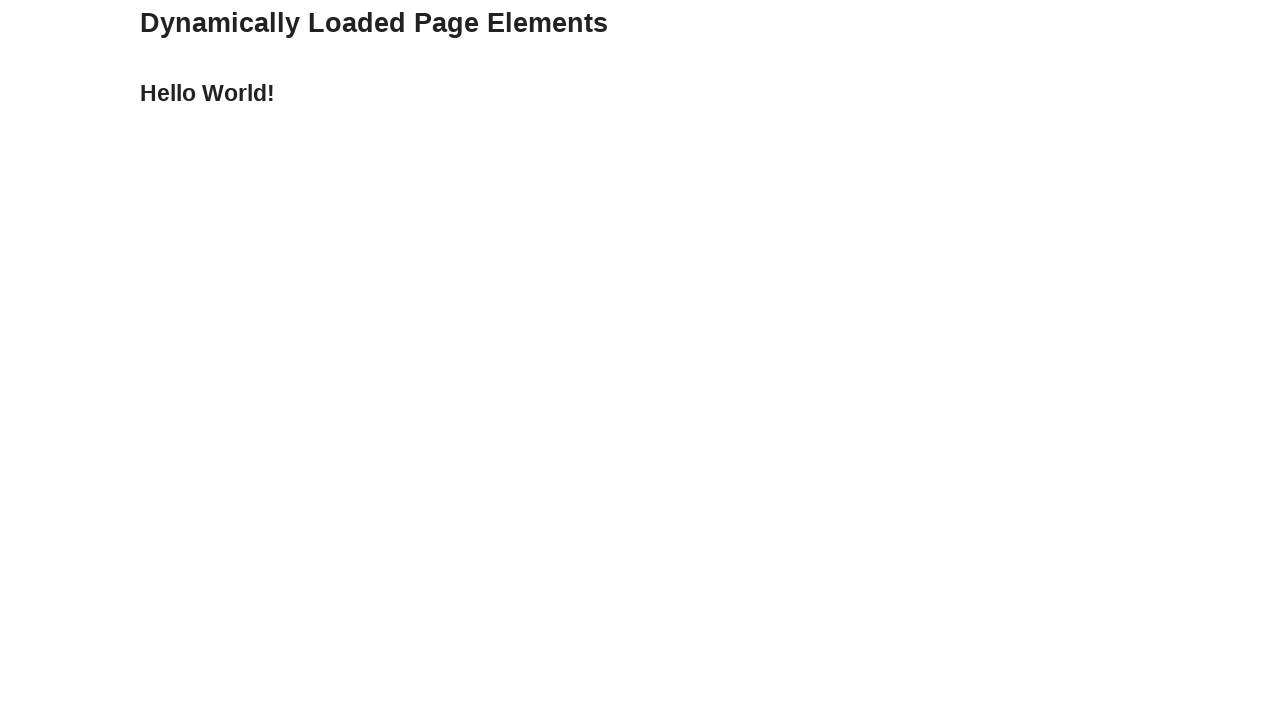

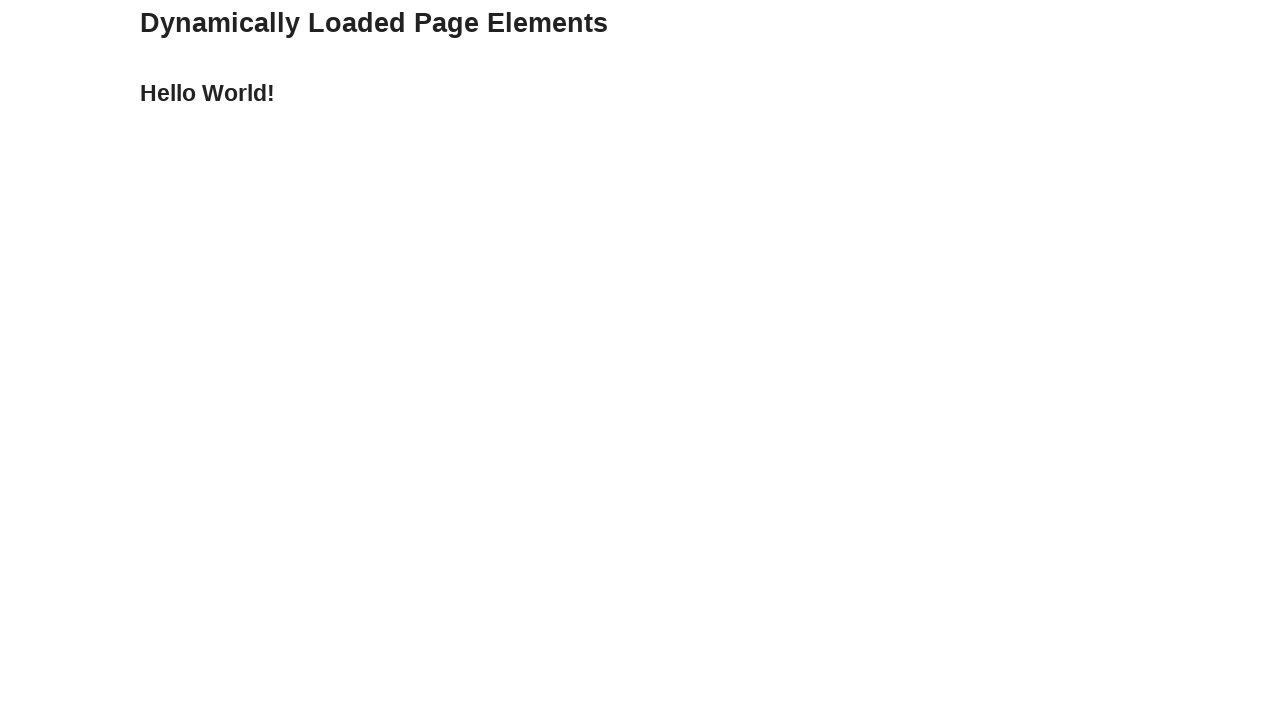